Tests an e-commerce demo site by filtering for Apple products, adding an item to cart, and verifying the cart contents

Starting URL: https://bstackdemo.com/

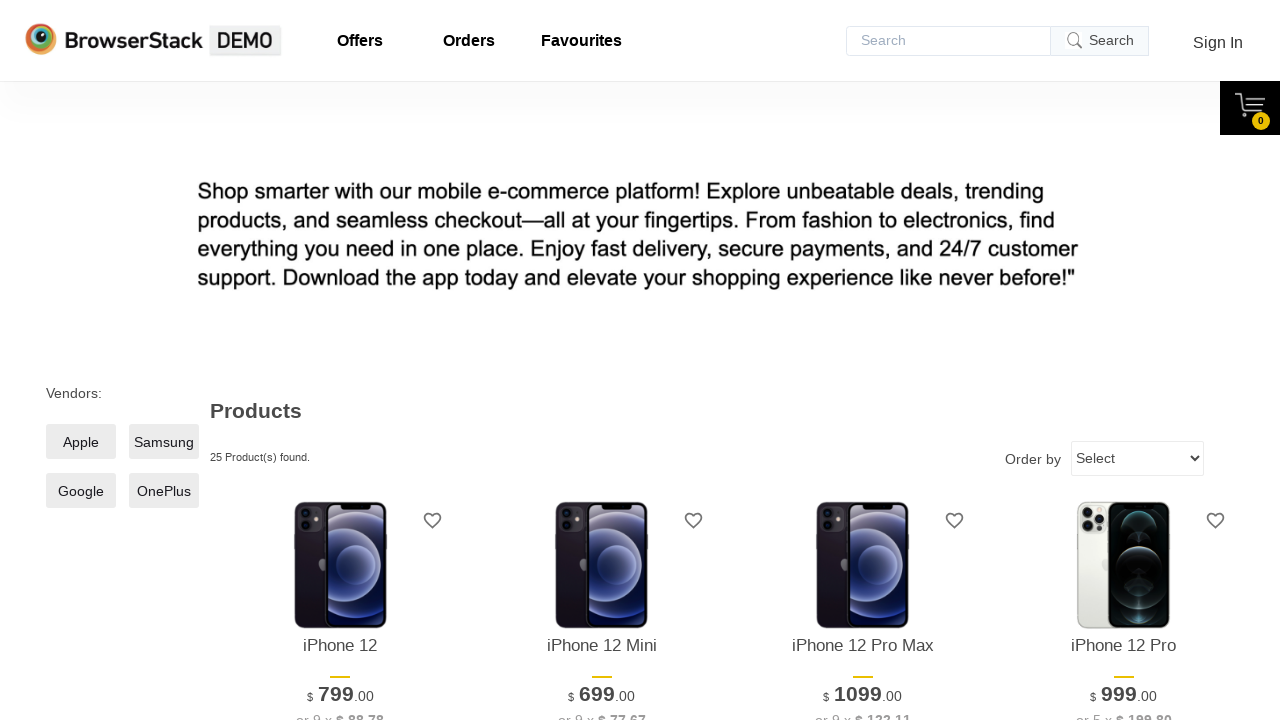

Waited for Apple filter to load
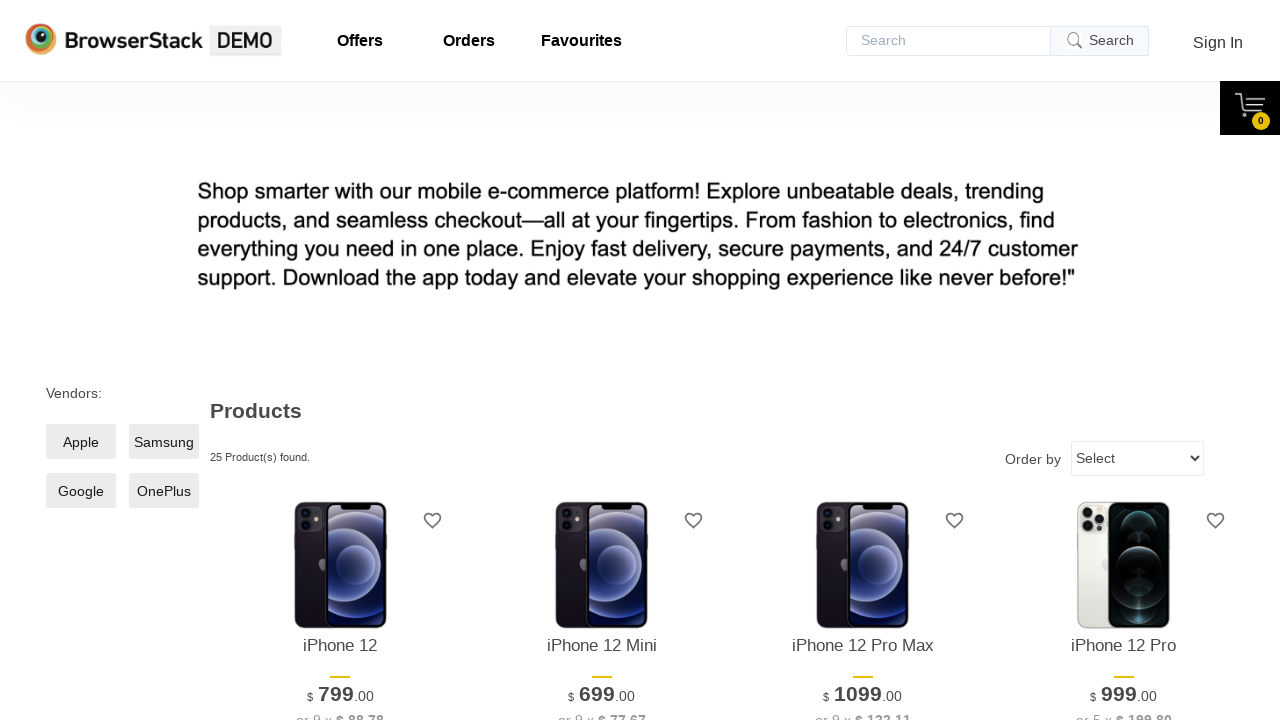

Clicked on Apple products filter at (81, 442) on xpath=//*[@id='__next']/div/div/main/div[1]/div[1]/label/span
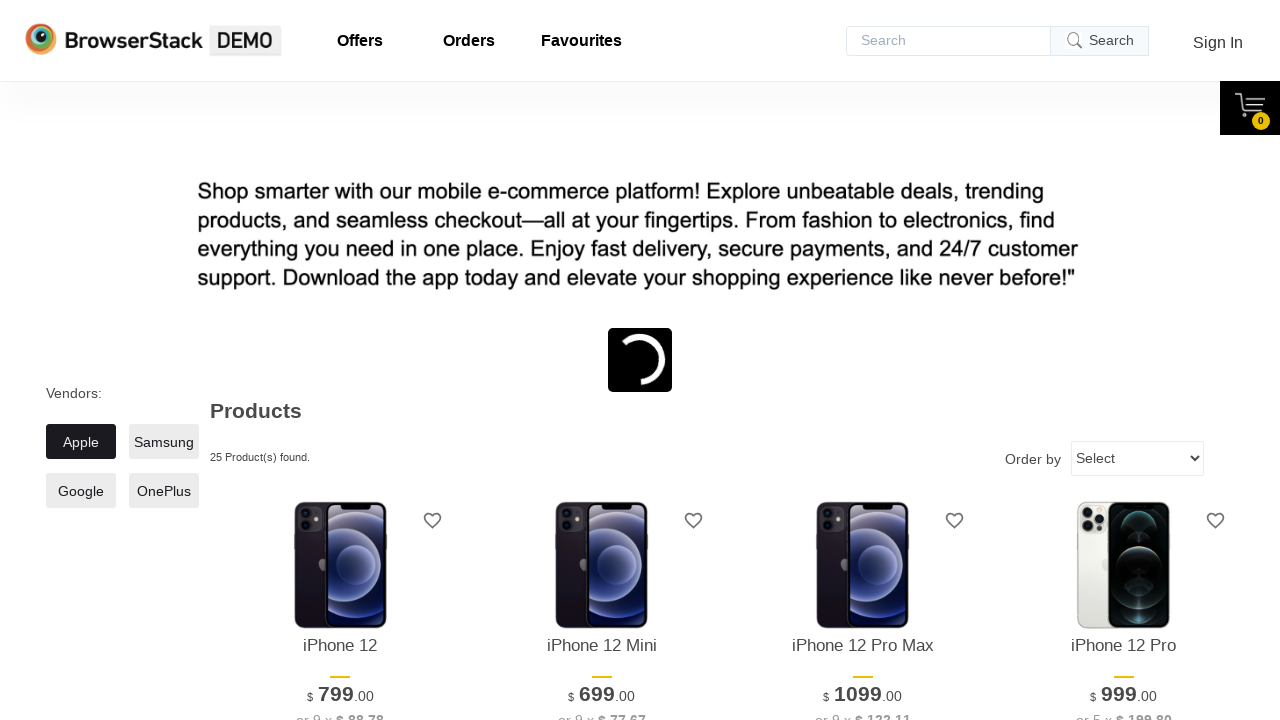

Retrieved product name from page: iPhone 12
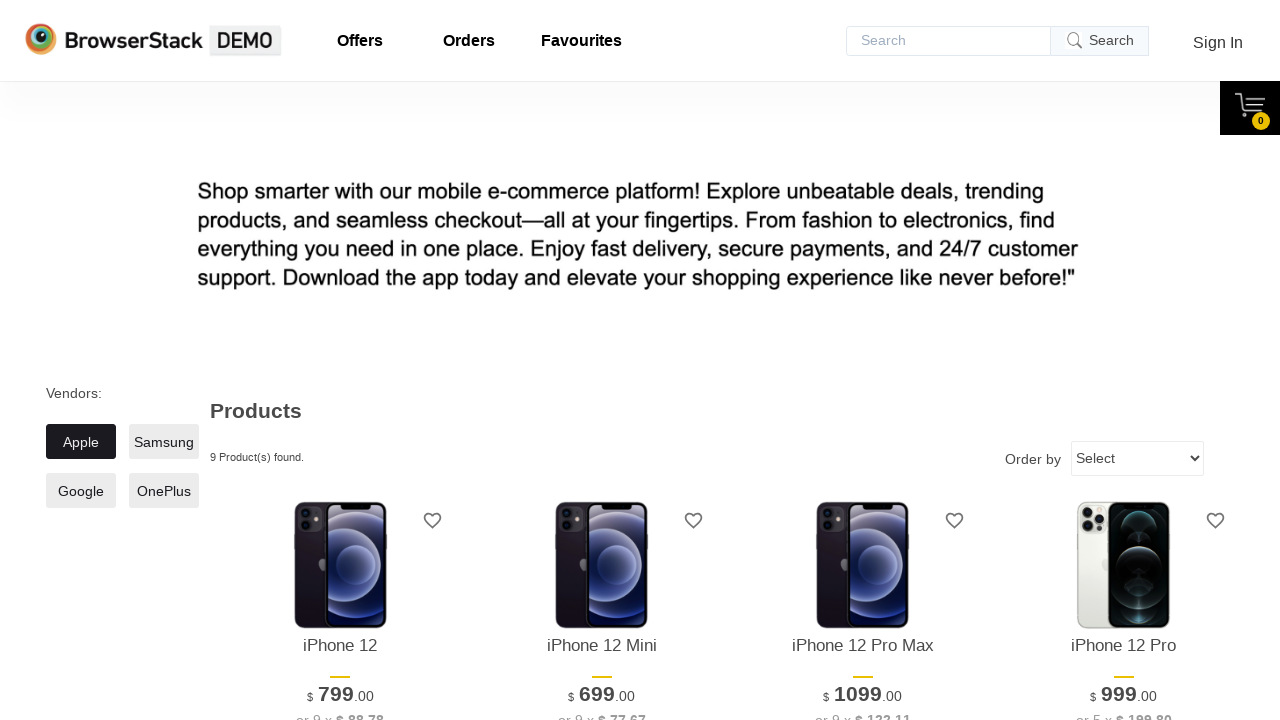

Clicked 'Add to cart' button at (340, 361) on xpath=//*[@id='1']/div[4]
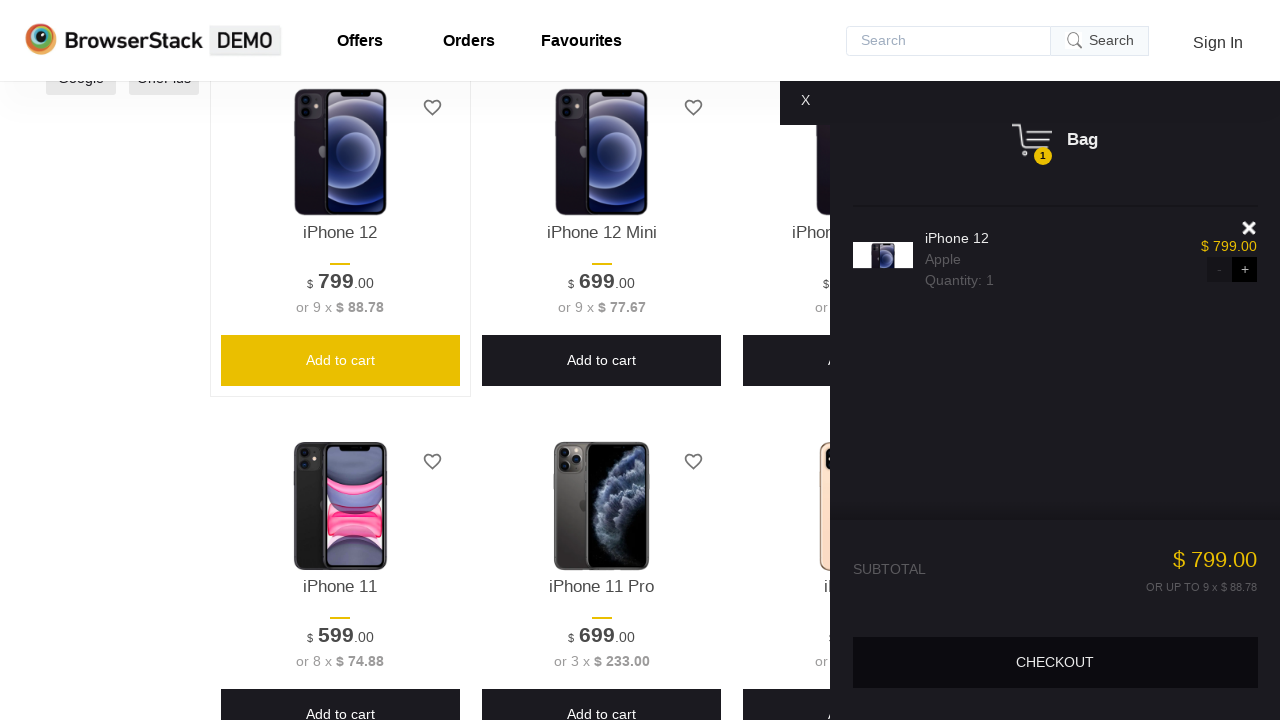

Cart pane became visible
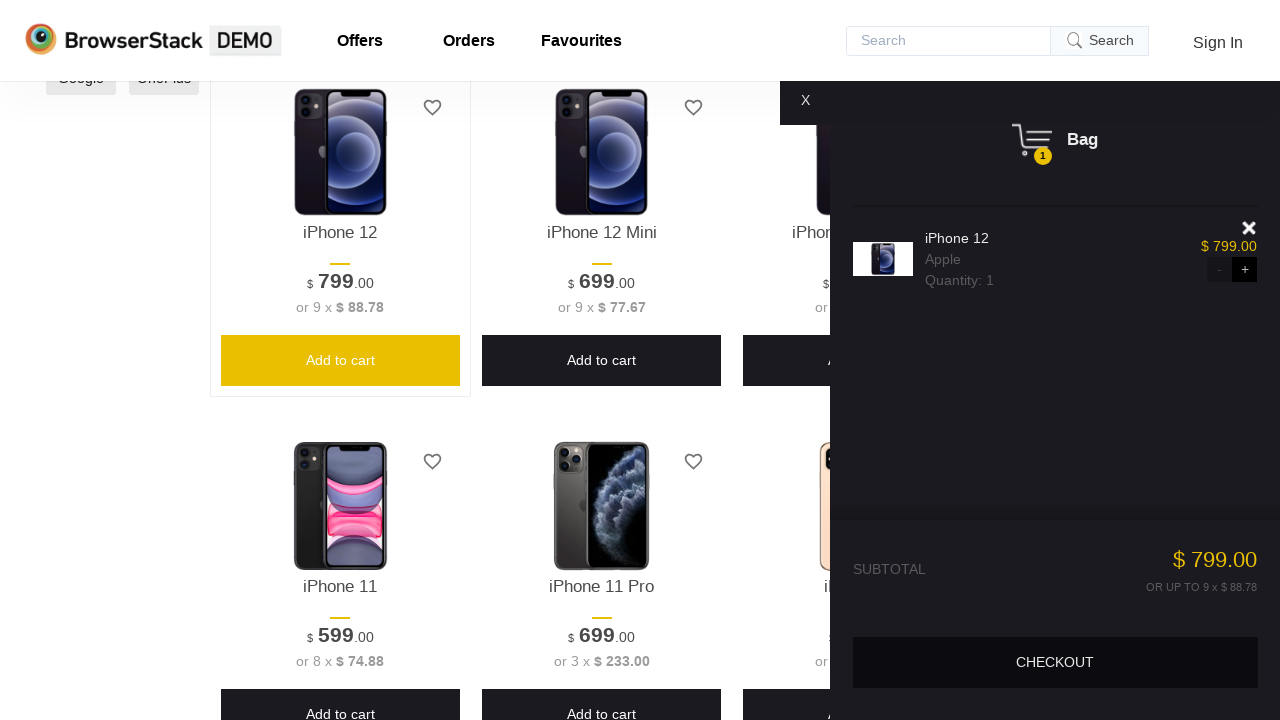

Retrieved product name from cart: iPhone 12
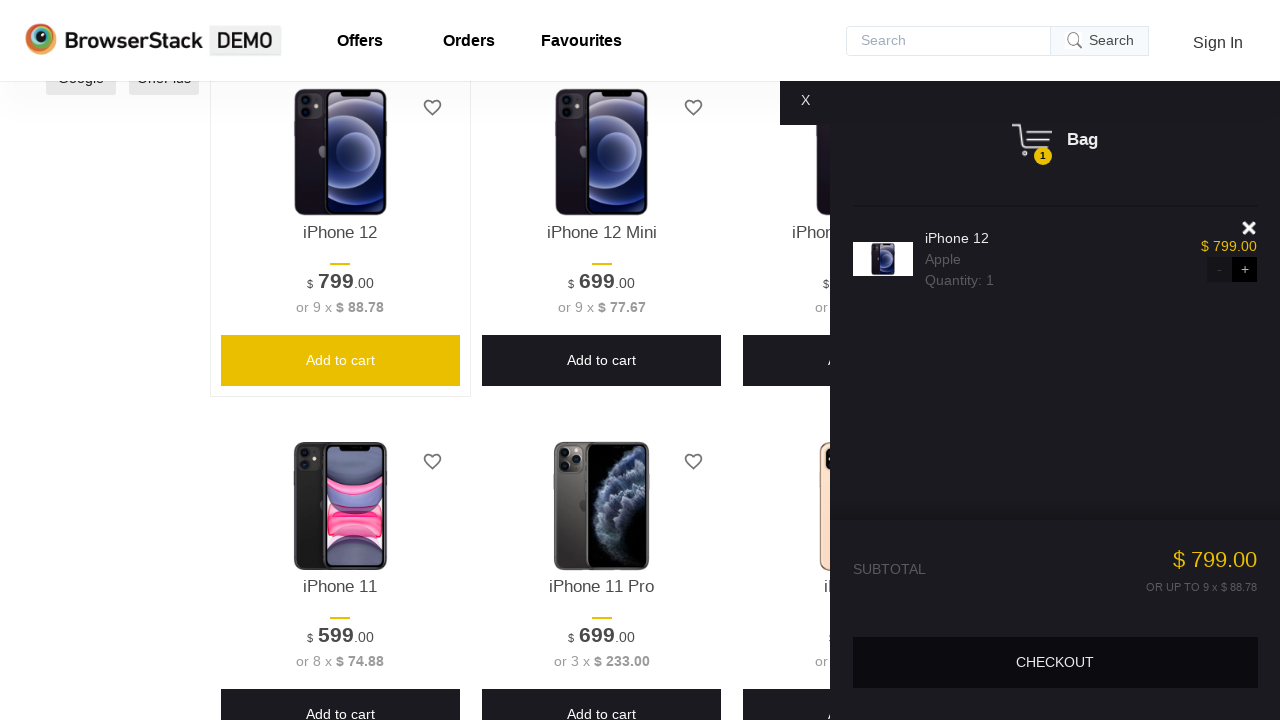

Verified that cart product matches selected product
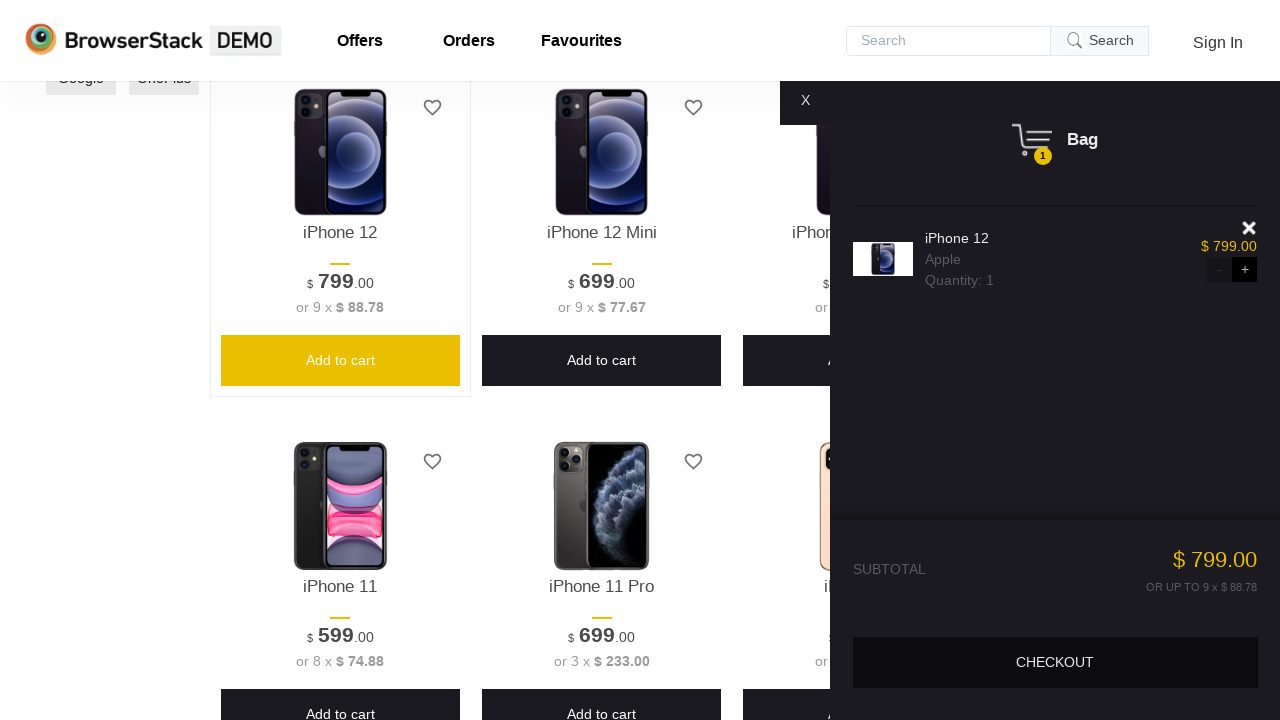

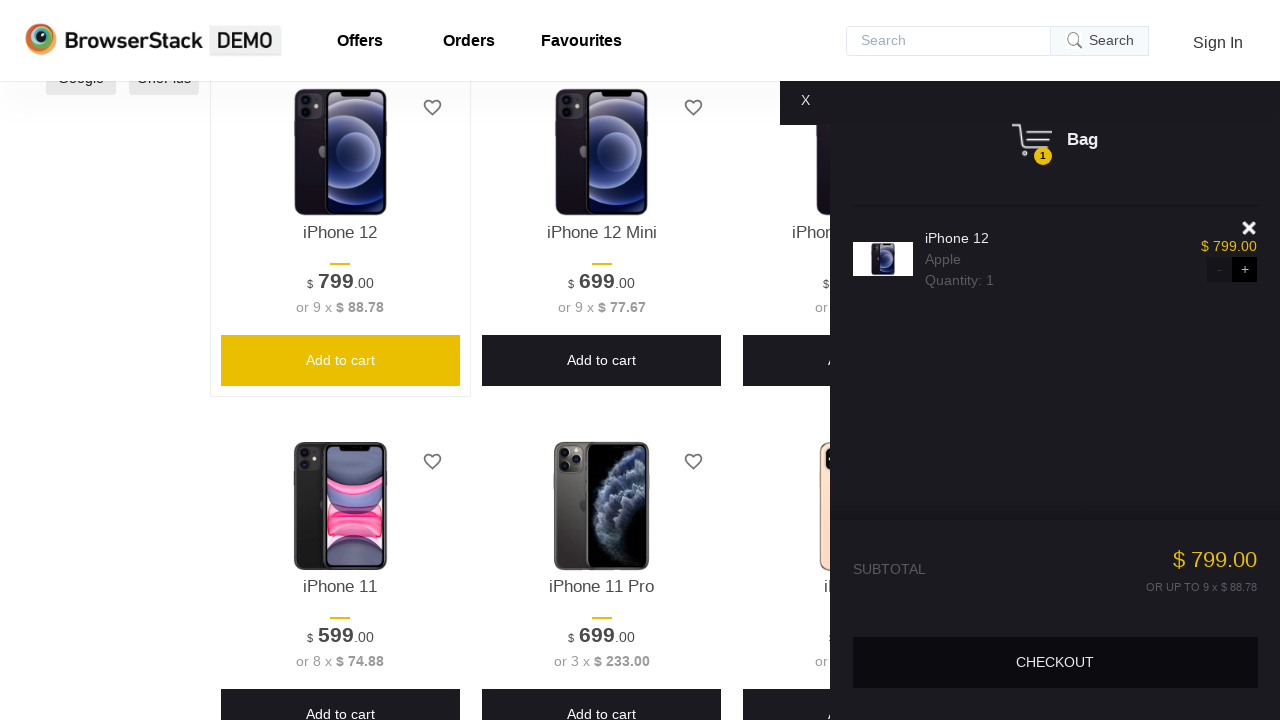